Tests dynamic dropdown functionality on a flight booking practice page by selecting origin and destination airports from dropdown menus

Starting URL: https://rahulshettyacademy.com/dropdownsPractise/

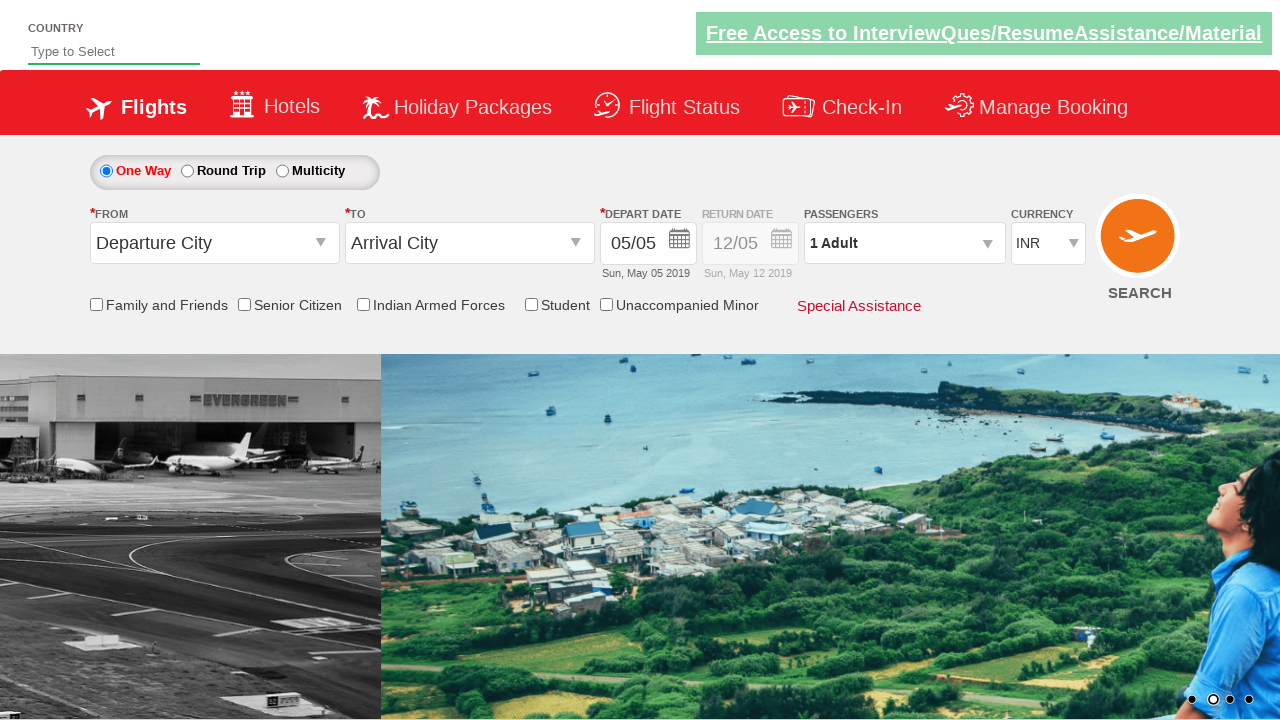

Clicked origin station dropdown to open it at (214, 243) on #ctl00_mainContent_ddl_originStation1_CTXT
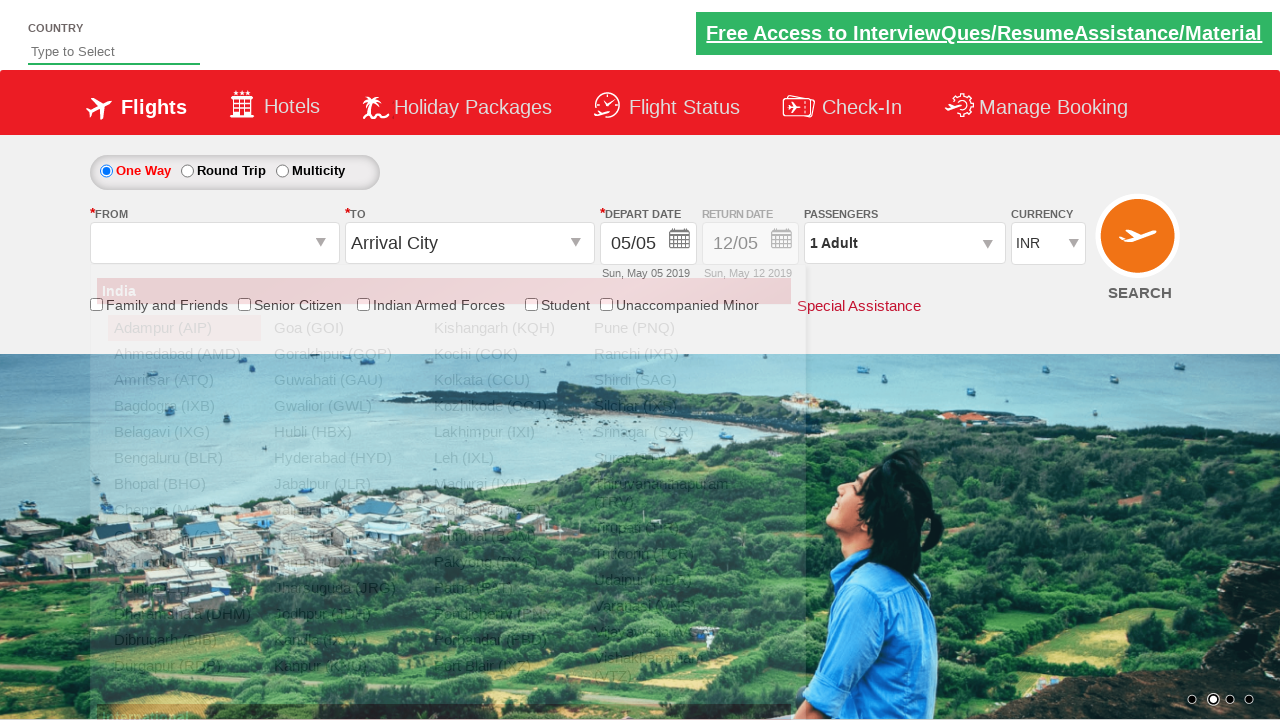

Selected Chennai (MAA) as origin airport at (184, 510) on (//a[@value='MAA'])[1]
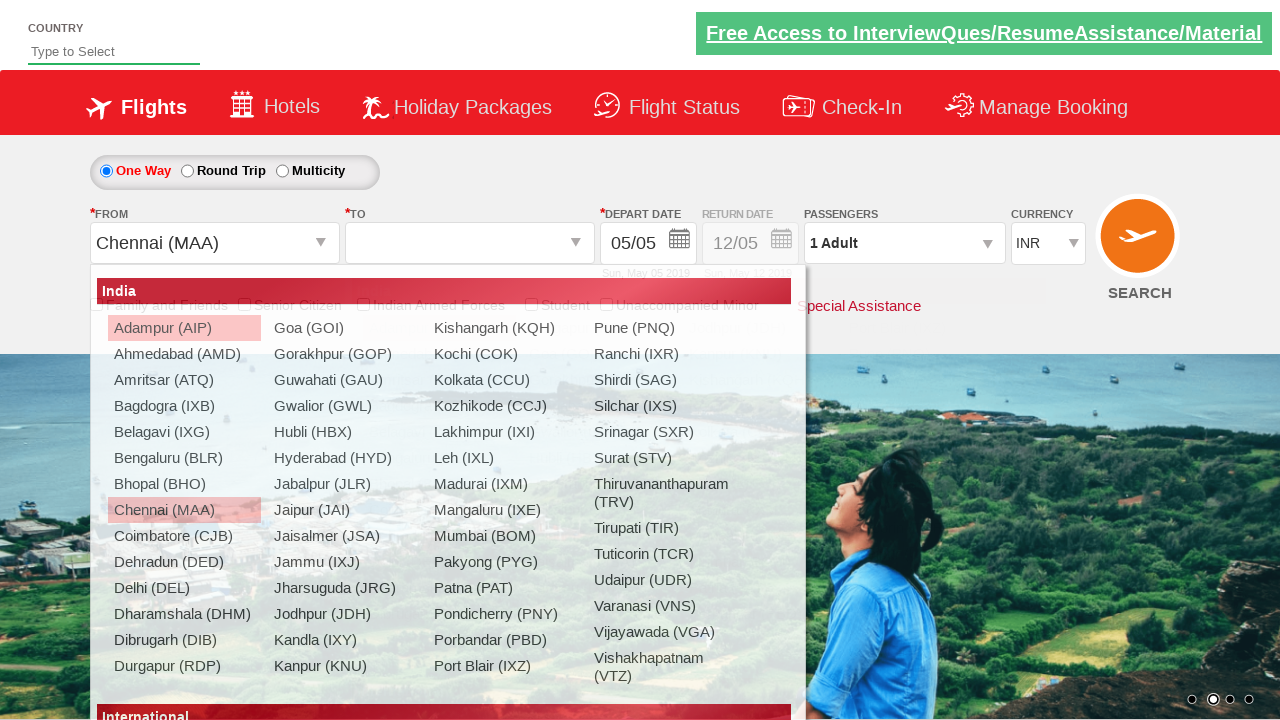

Clicked destination station dropdown to open it at (470, 243) on #ctl00_mainContent_ddl_destinationStation1_CTXT
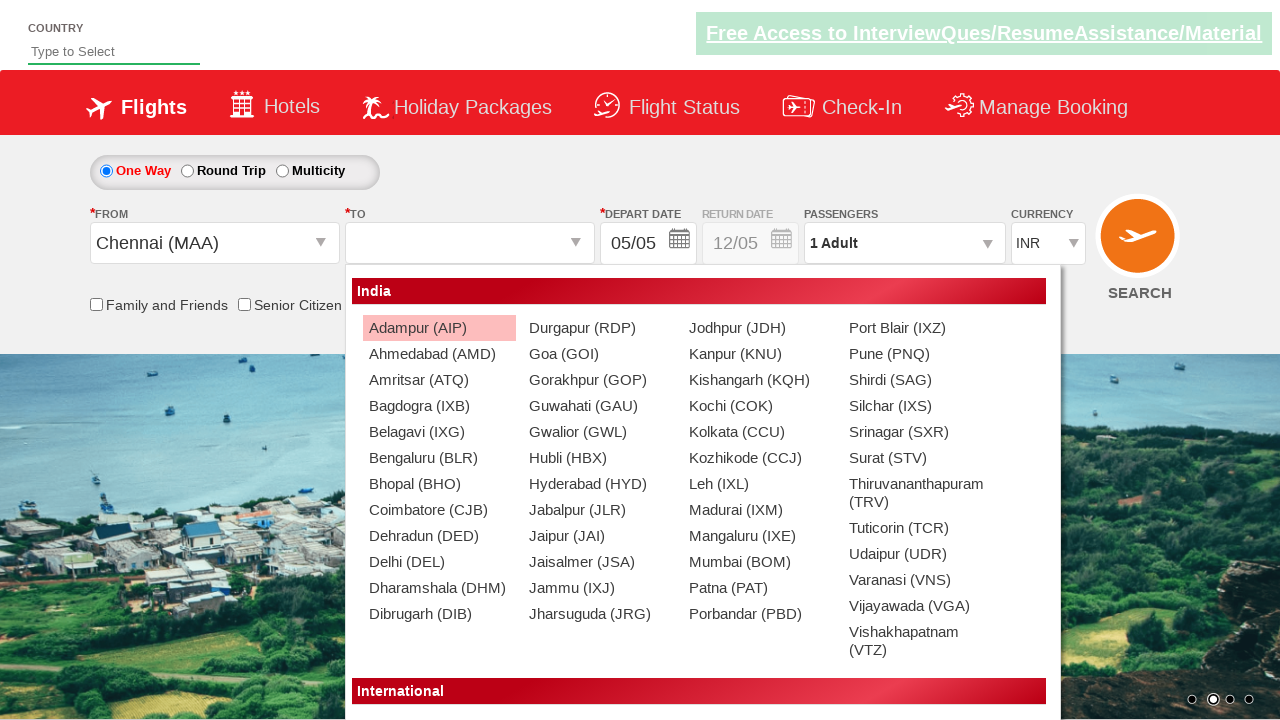

Selected Bangalore (BLR) as destination airport at (439, 458) on (//a[@value='BLR'])[2]
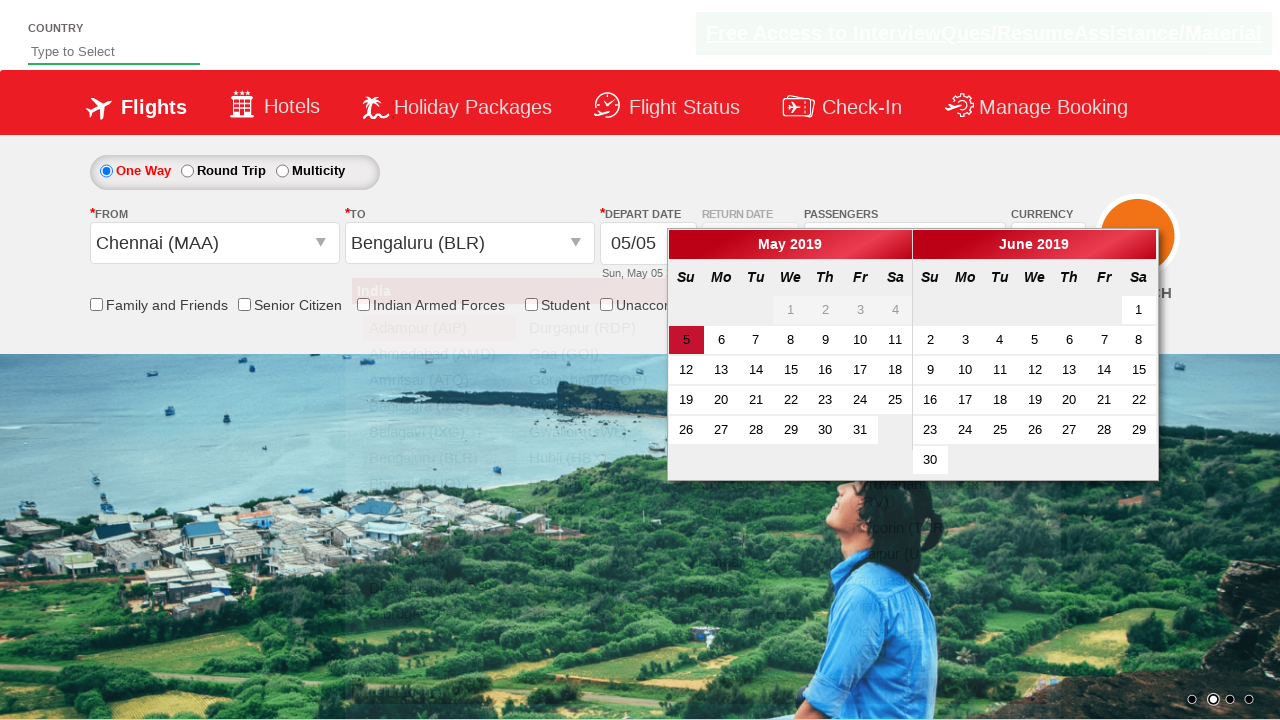

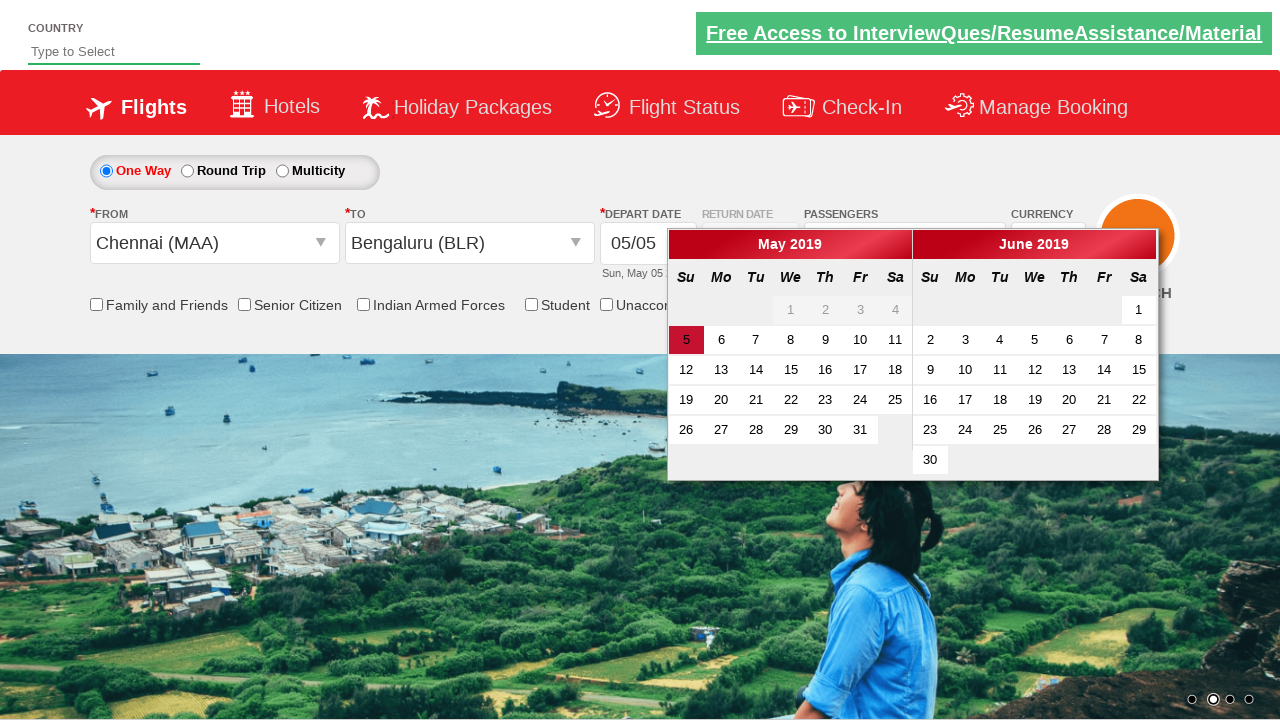